Tests various JavaScript alert dialog interactions including accepting/dismissing alert boxes, confirmation dialogs, and prompt dialogs with text input

Starting URL: https://www.hyrtutorials.com/p/alertsdemo.html

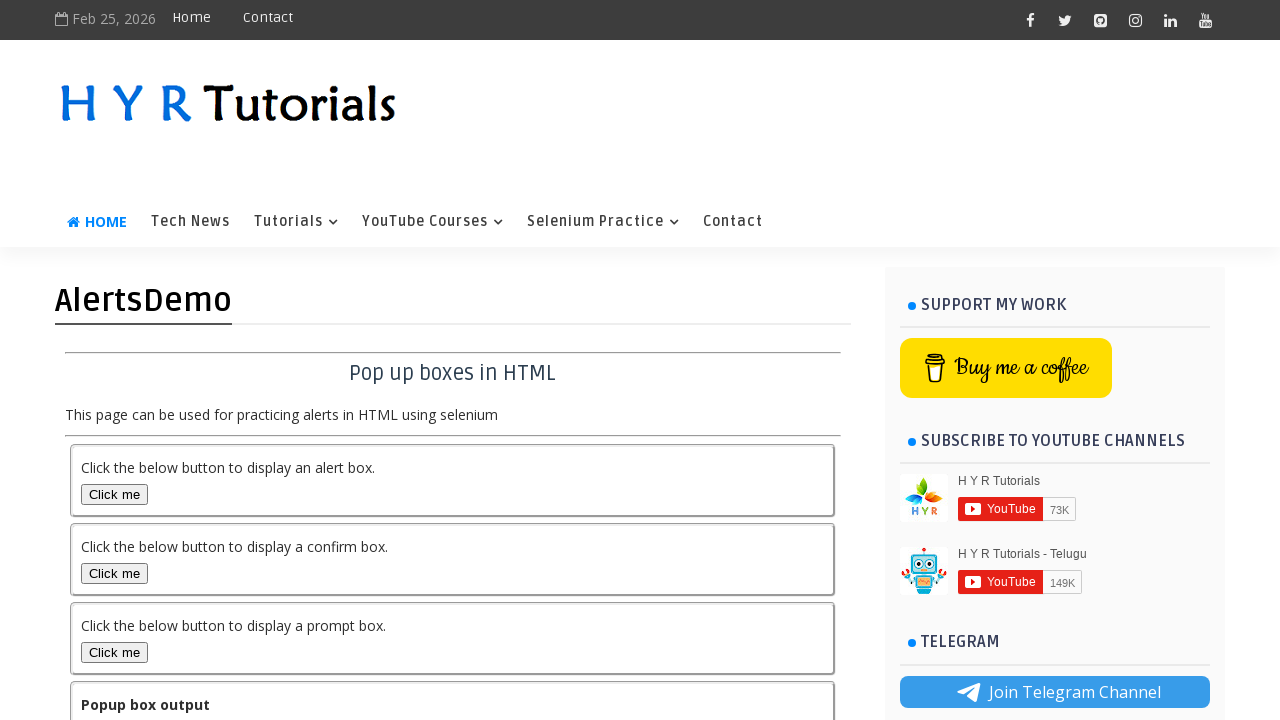

Clicked alert box button at (114, 494) on #alertBox
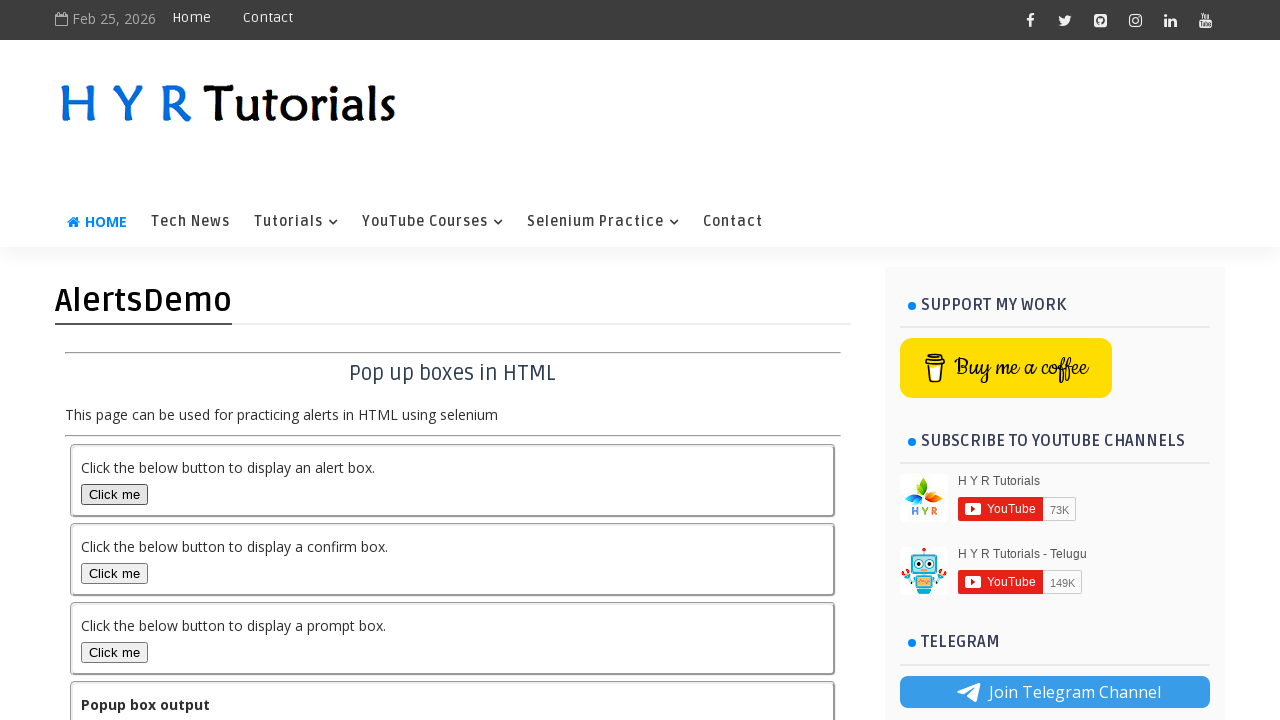

Accepted alert dialog
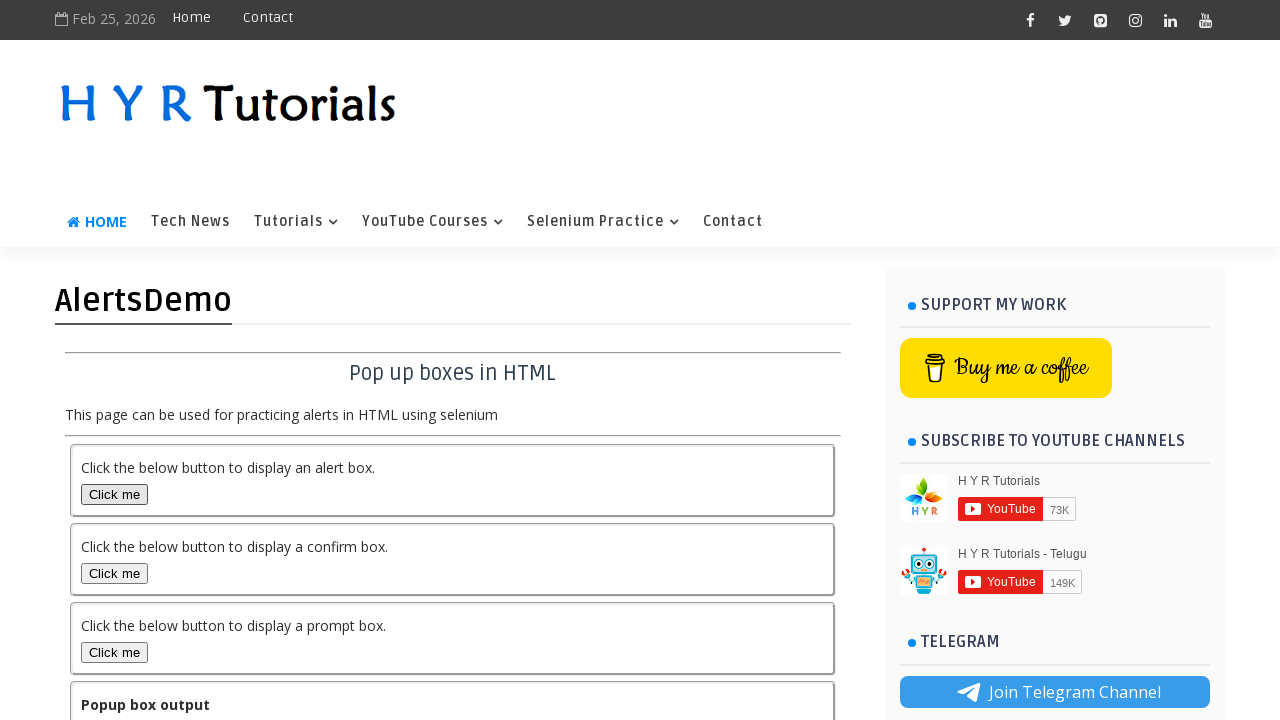

Clicked confirm box button at (114, 573) on #confirmBox
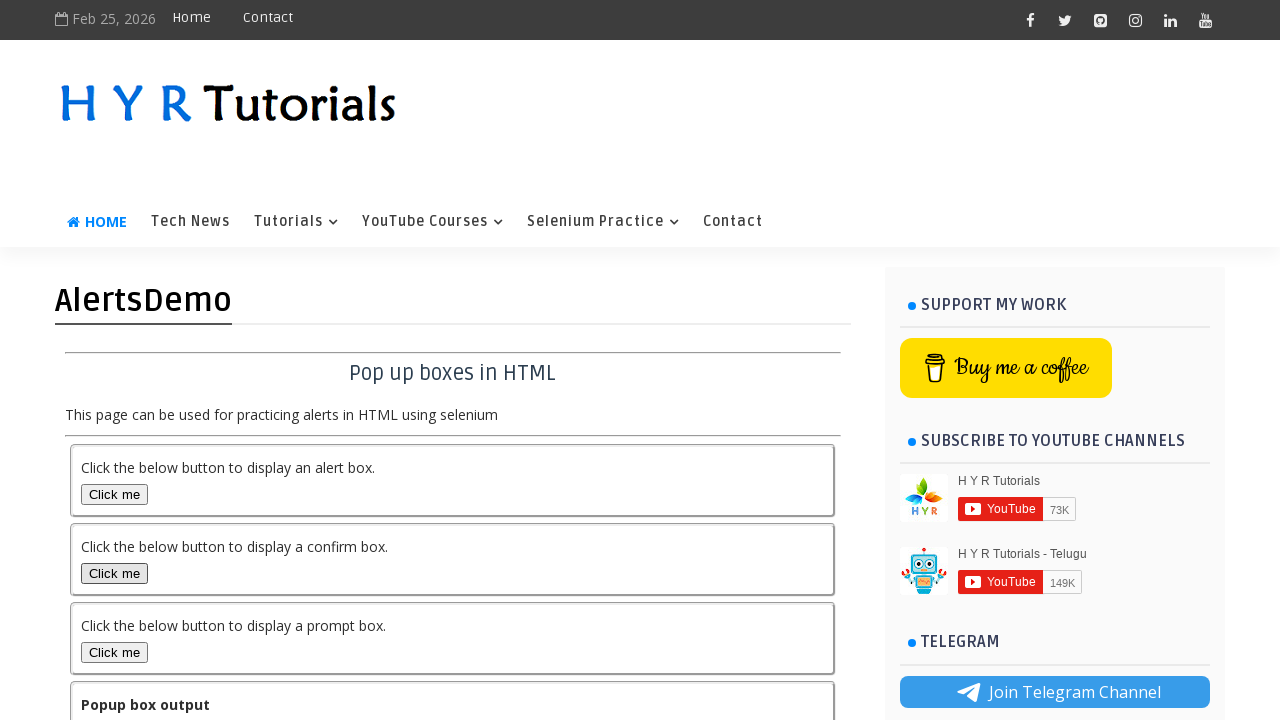

Accepted confirmation dialog
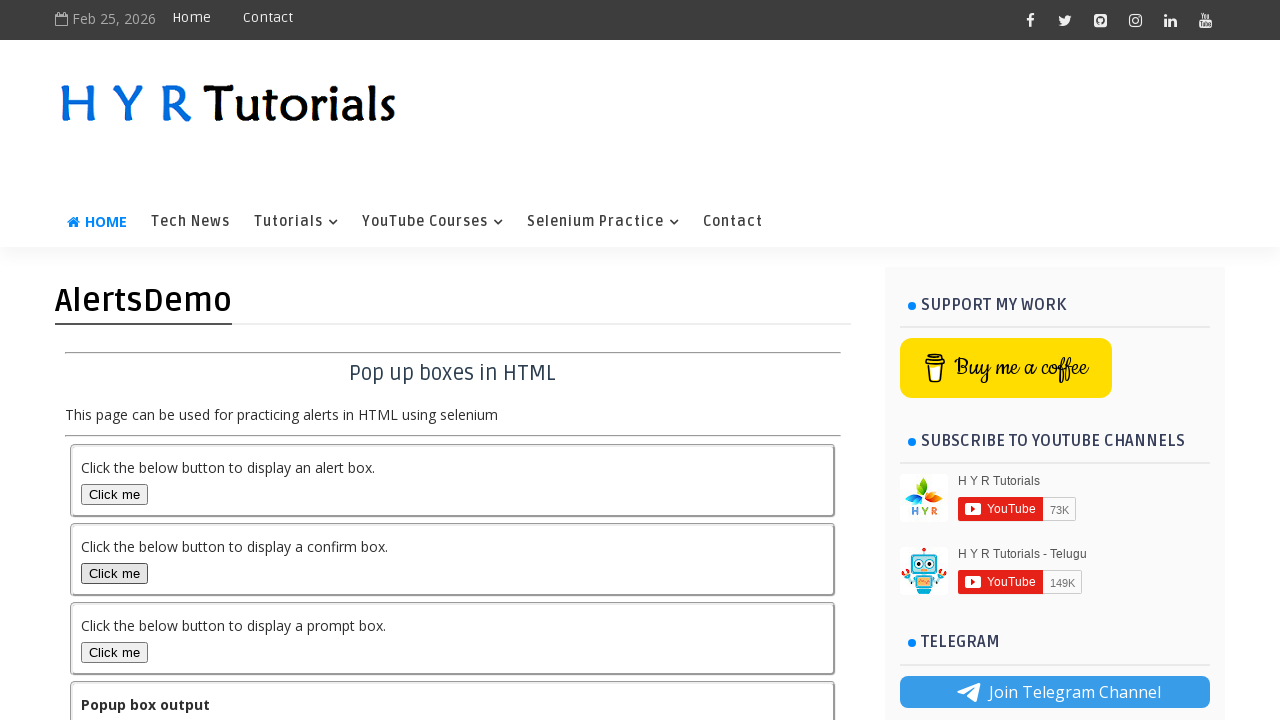

Clicked confirm box button again at (114, 573) on #confirmBox
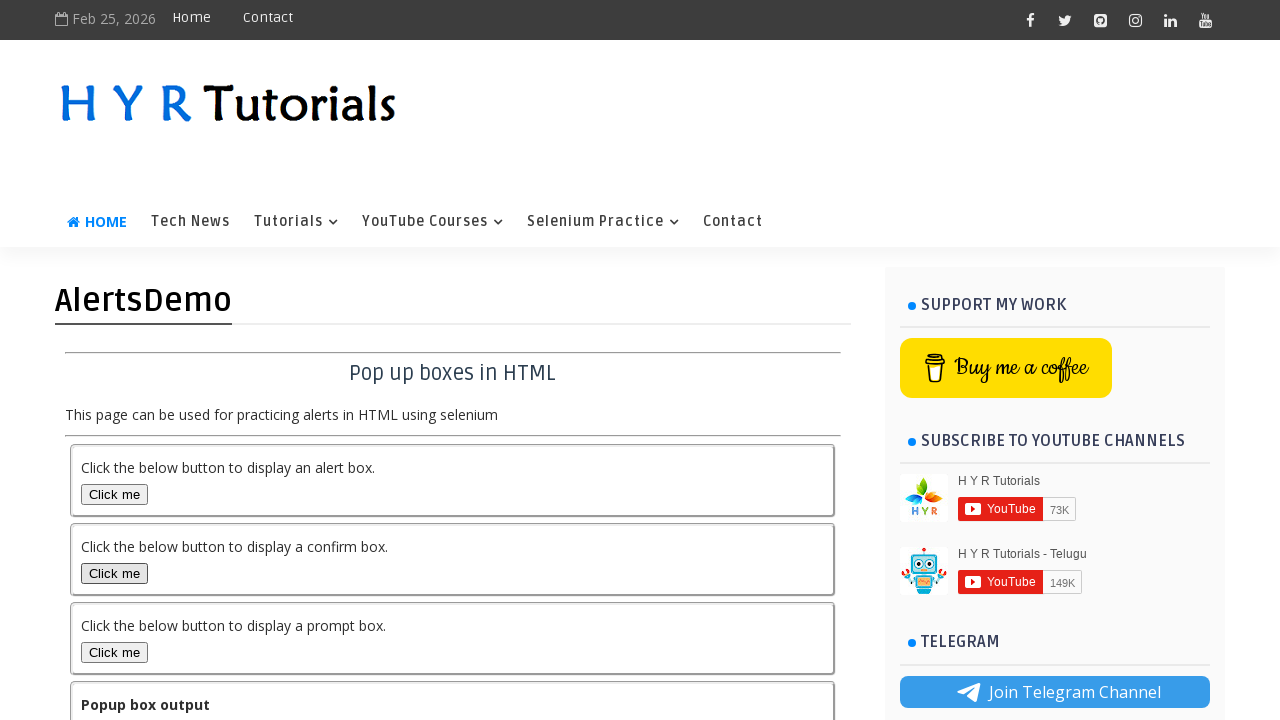

Dismissed confirmation dialog
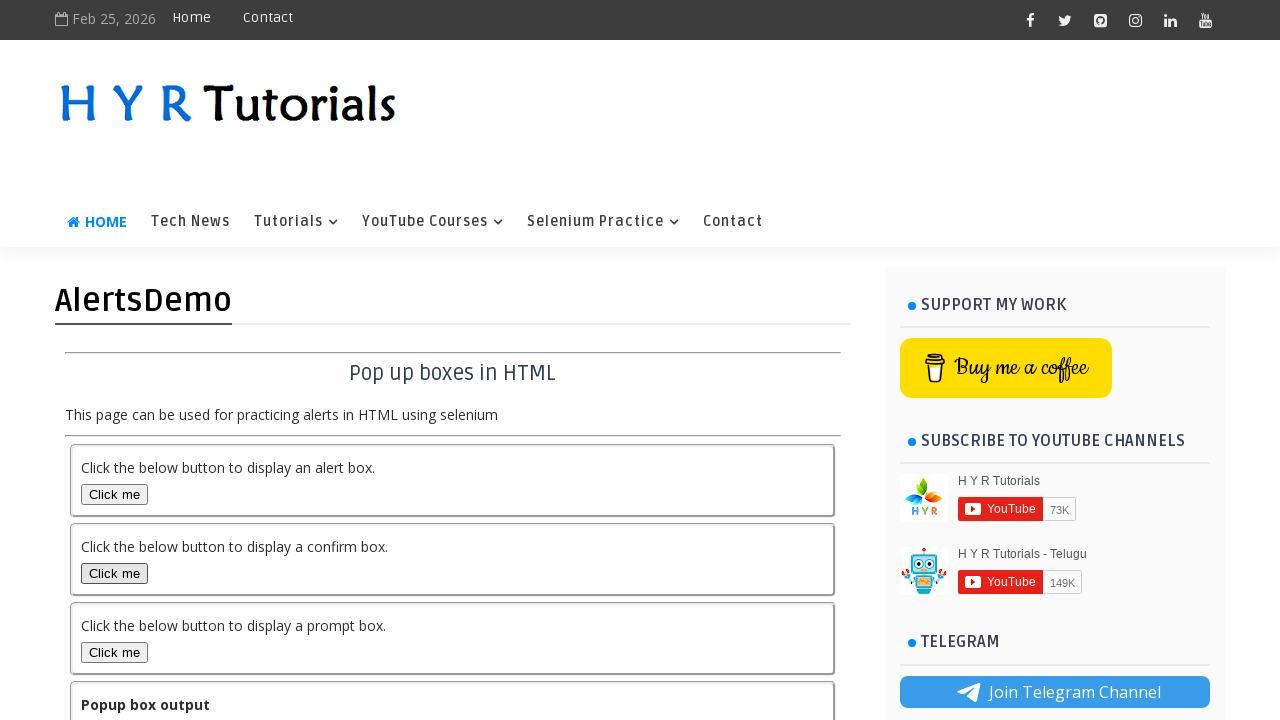

Clicked prompt box button at (114, 652) on #promptBox
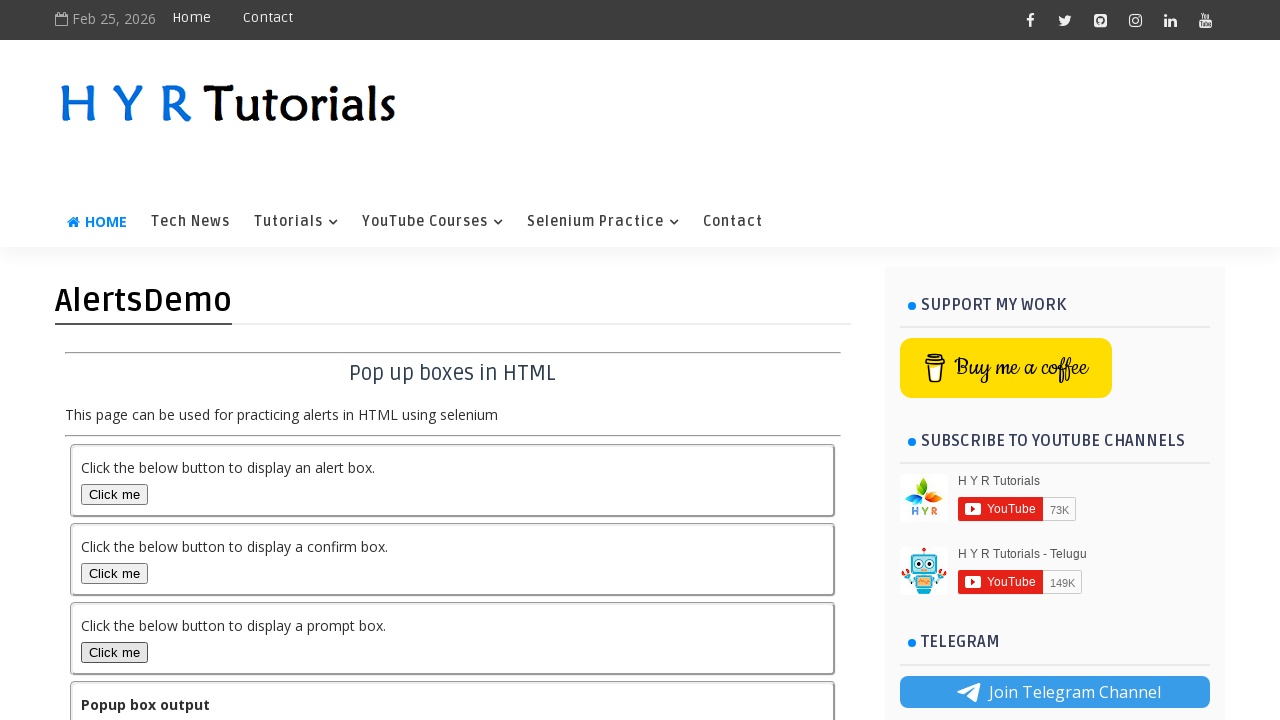

Accepted prompt dialog with text 'Satya reddy'
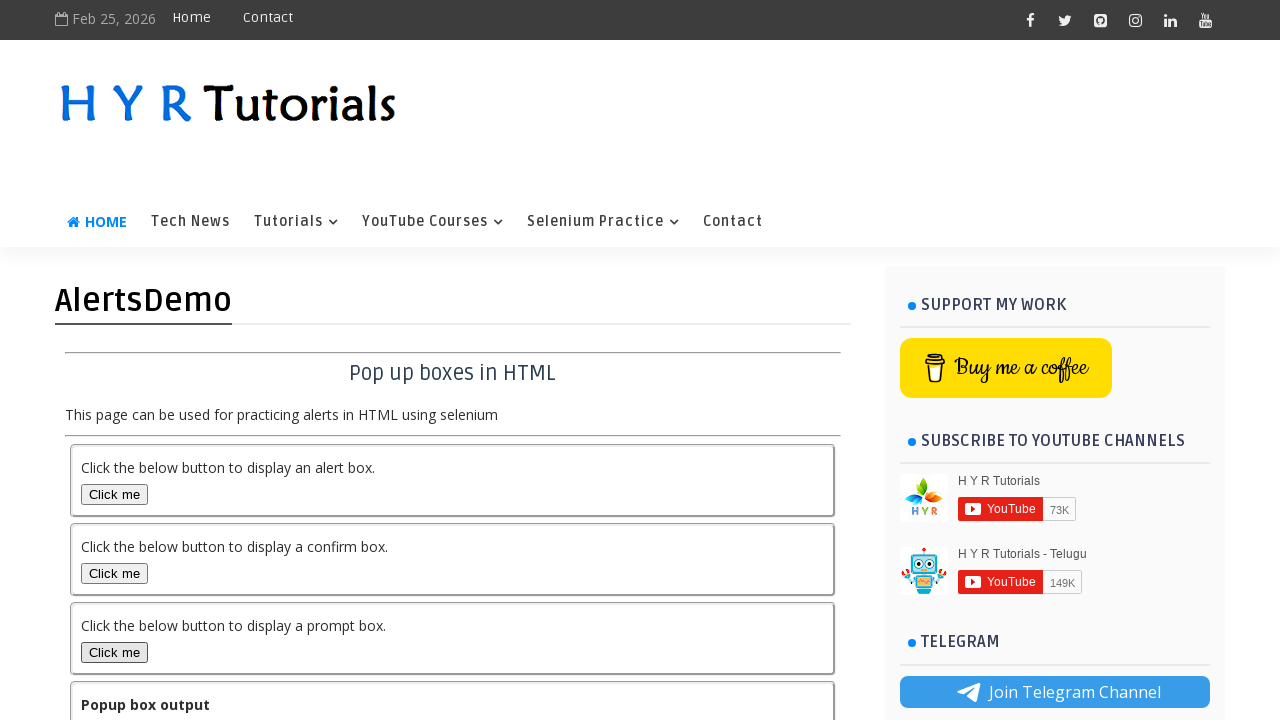

Clicked prompt box button again at (114, 652) on #promptBox
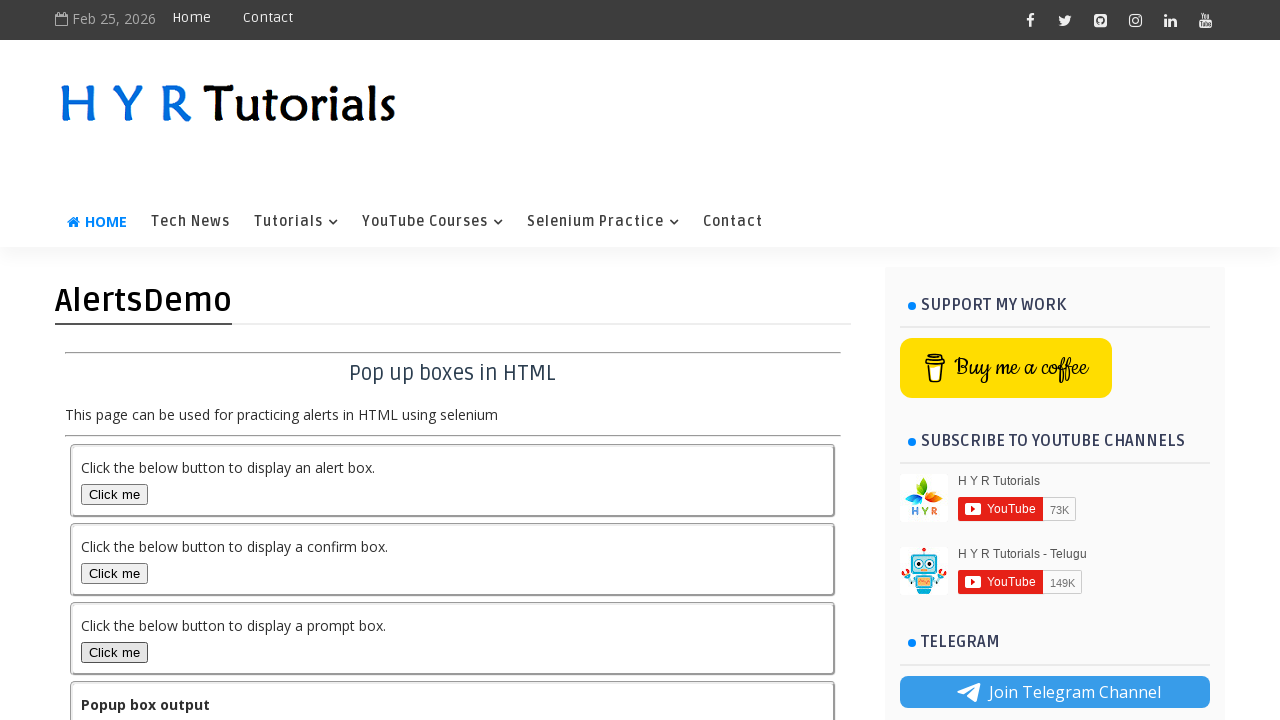

Dismissed prompt dialog
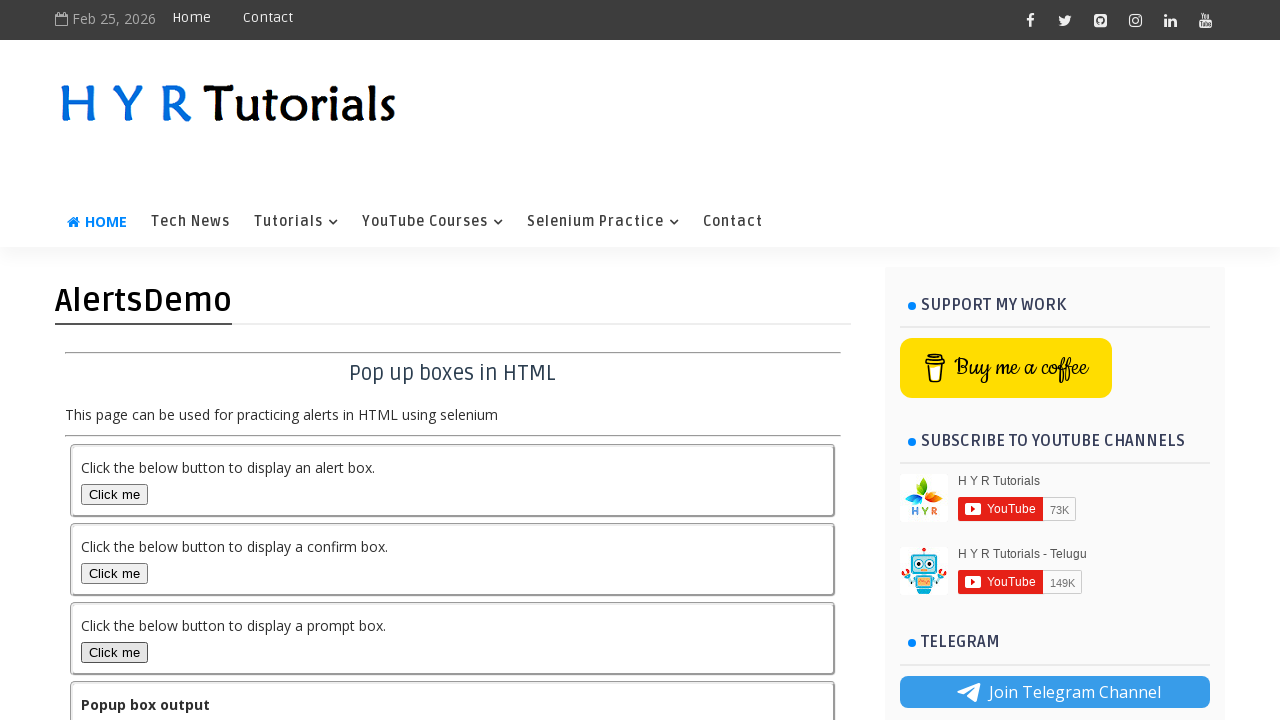

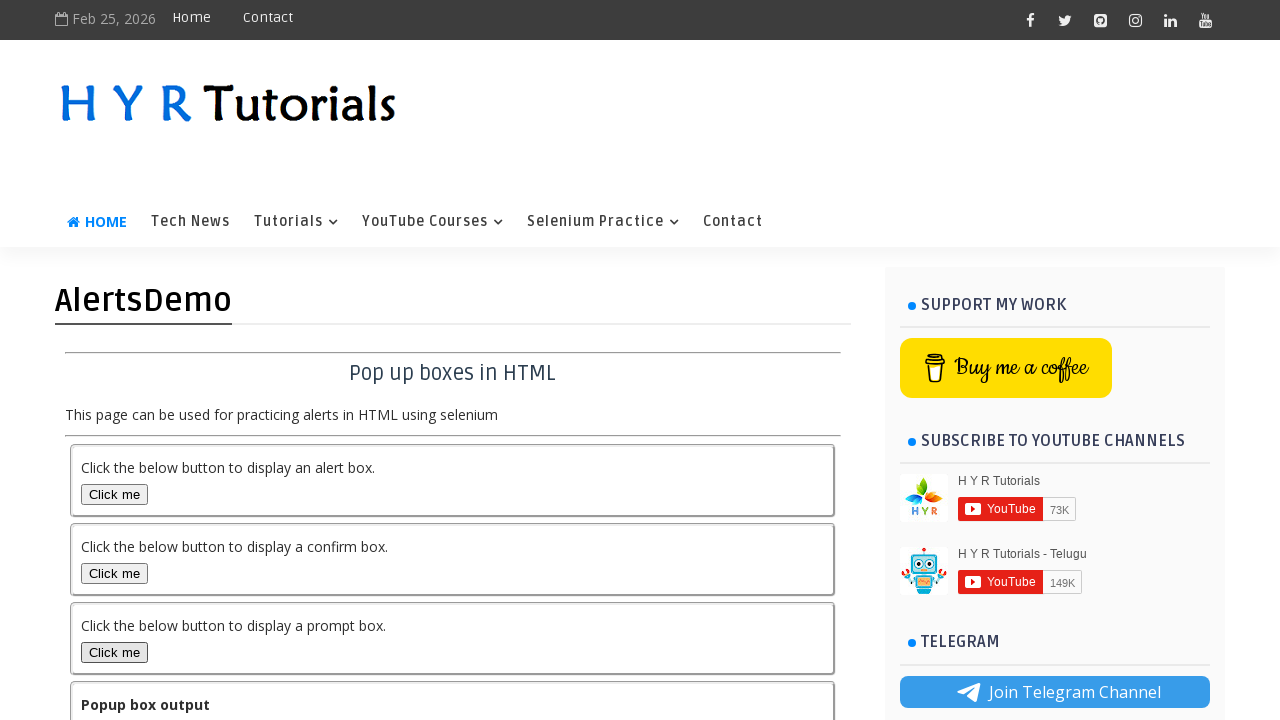